Tests form interaction by filling a first name input field with different test data

Starting URL: http://only-testing-blog.blogspot.in/2013/11/new-test.html

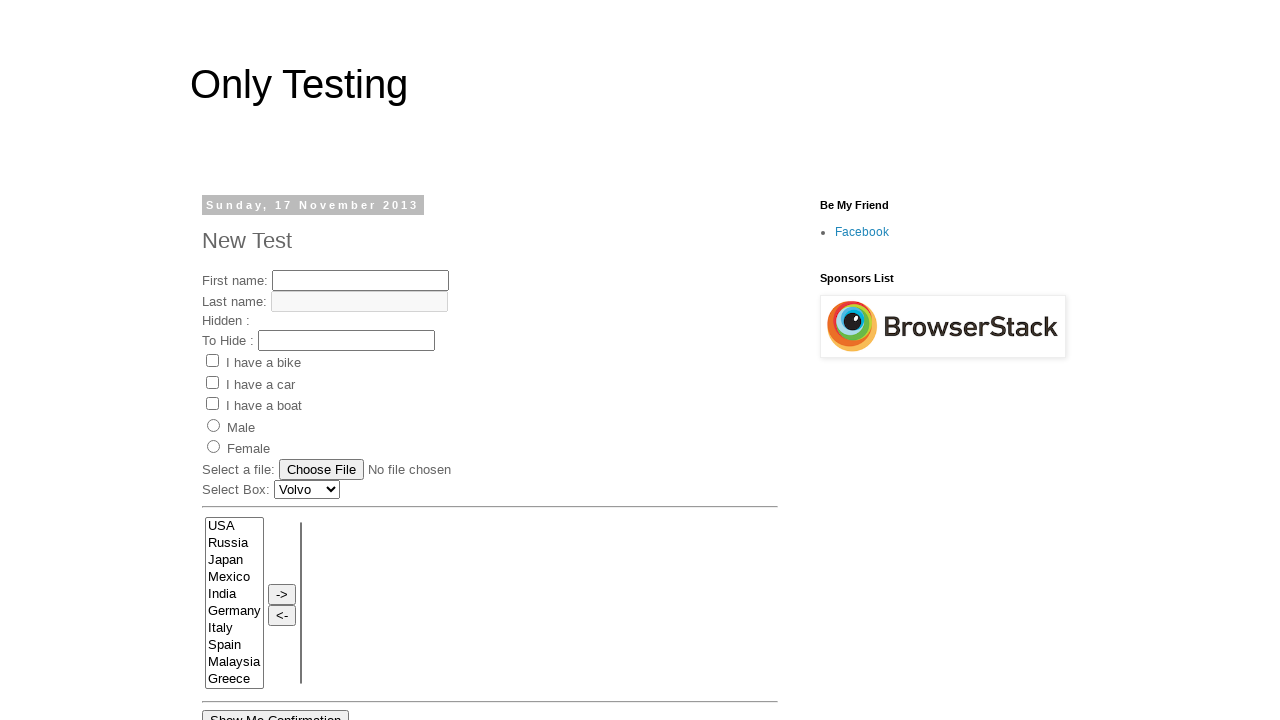

Navigated to form test page
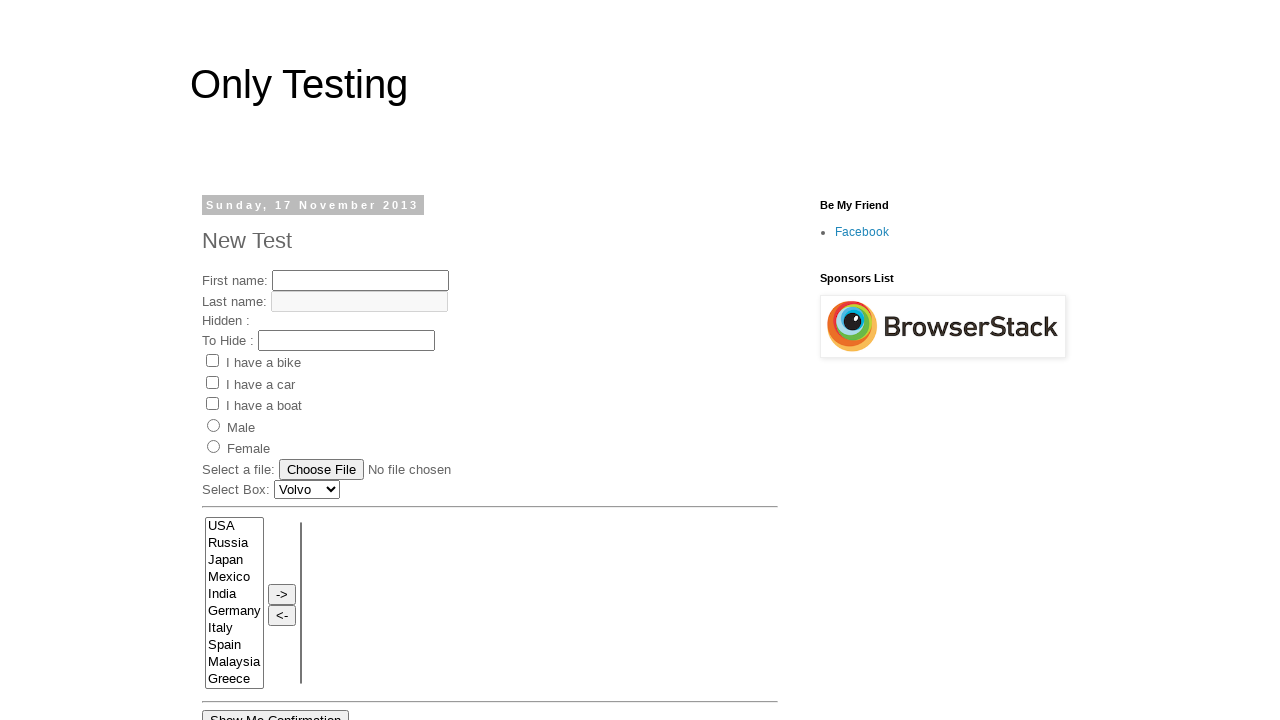

Filled first name input field with 'junittest2 class-test2' on input[name='fname']
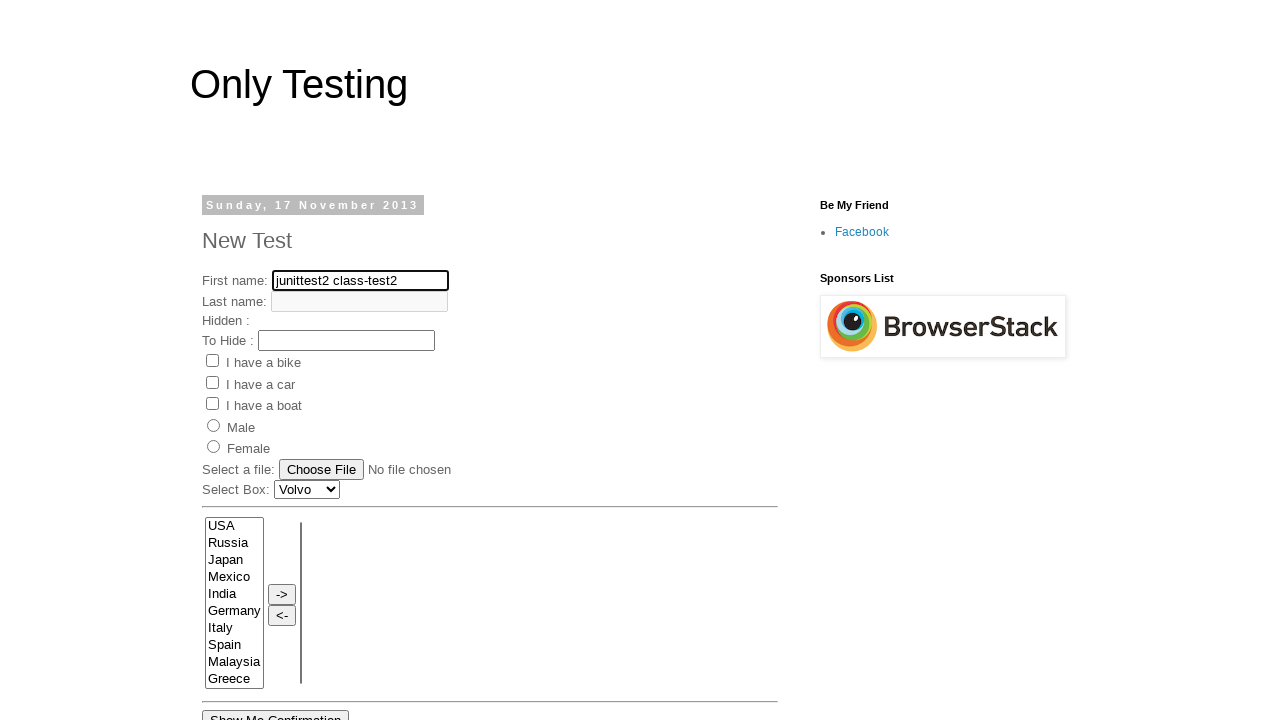

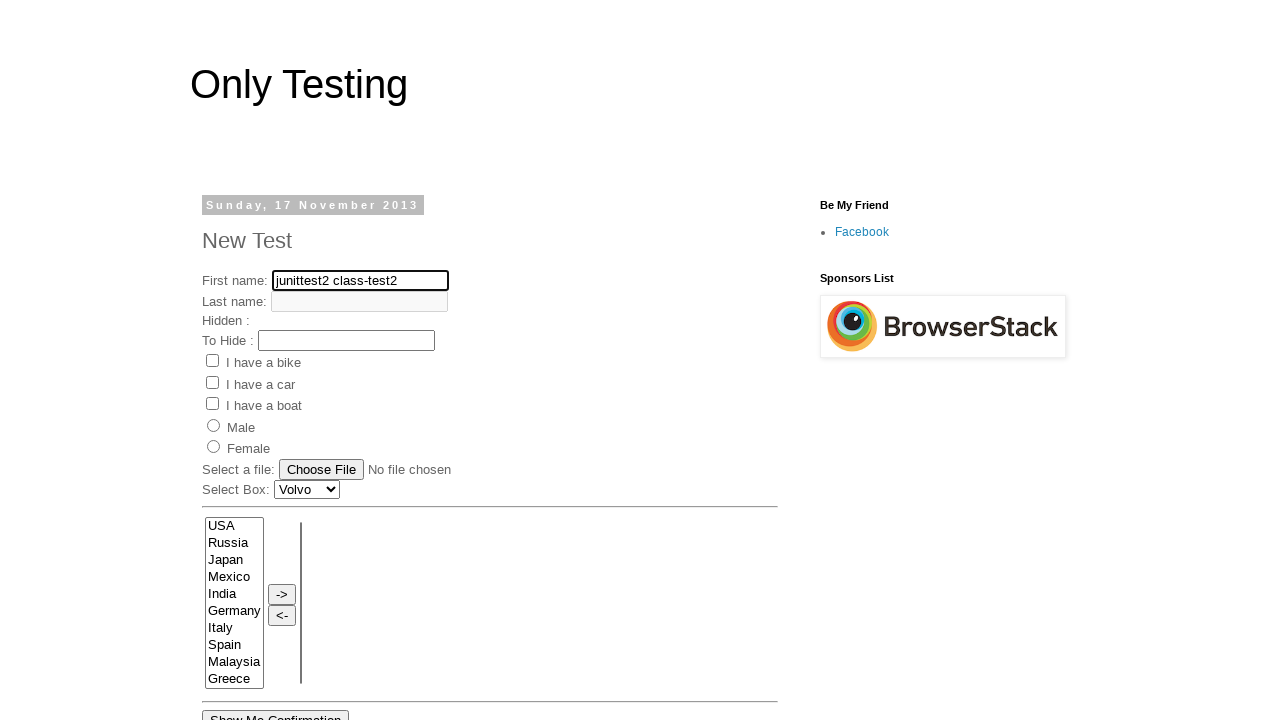